Tests clicking the first button element on the jQuery UI Button demo page by navigating to the demo, switching to the iframe, and clicking the button.

Starting URL: https://jqueryui.com/

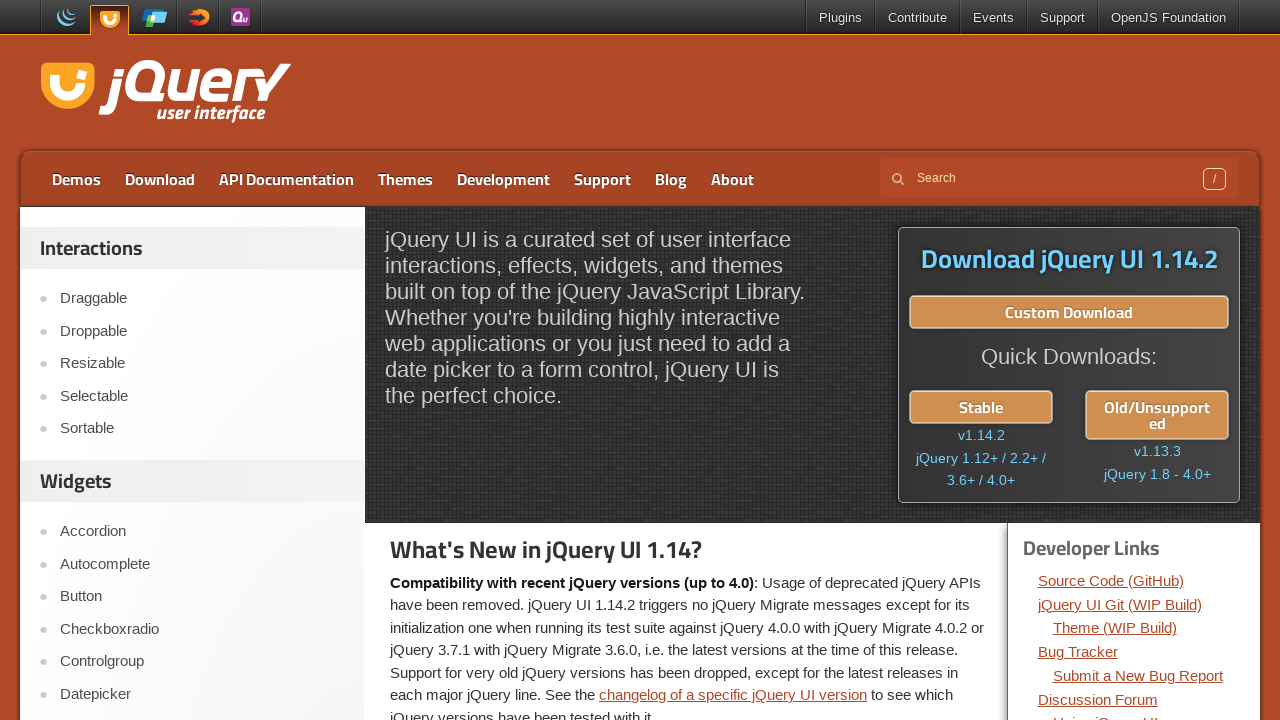

Clicked Button link in navigation at (202, 597) on xpath=//a[text()='Button']
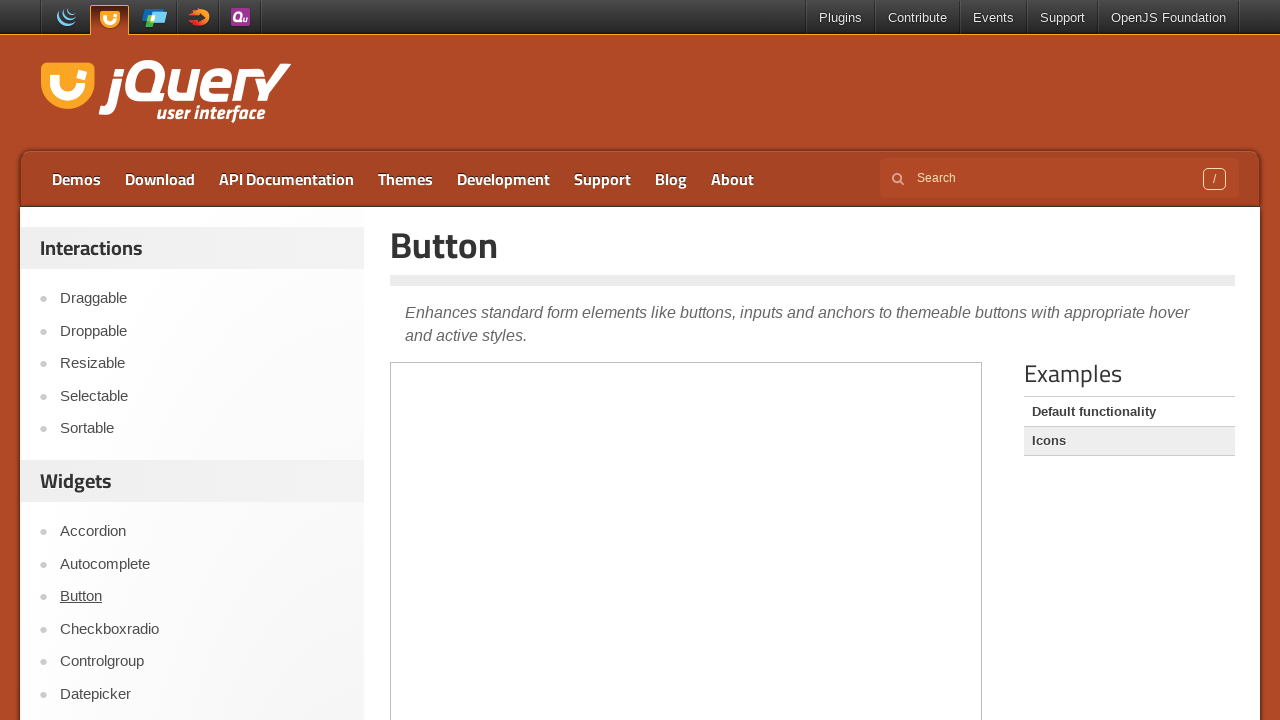

Located demo iframe
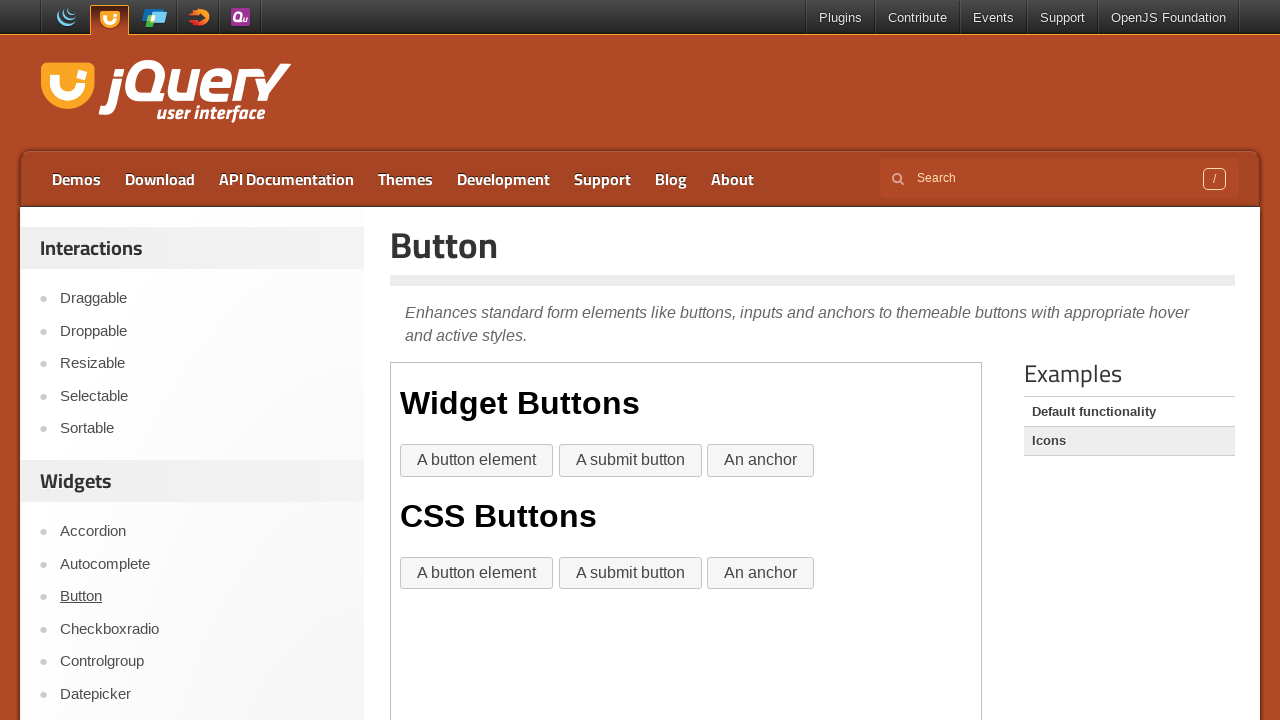

Clicked the first button element in the iframe at (477, 461) on iframe.demo-frame >> nth=0 >> internal:control=enter-frame >> xpath=//button[tex
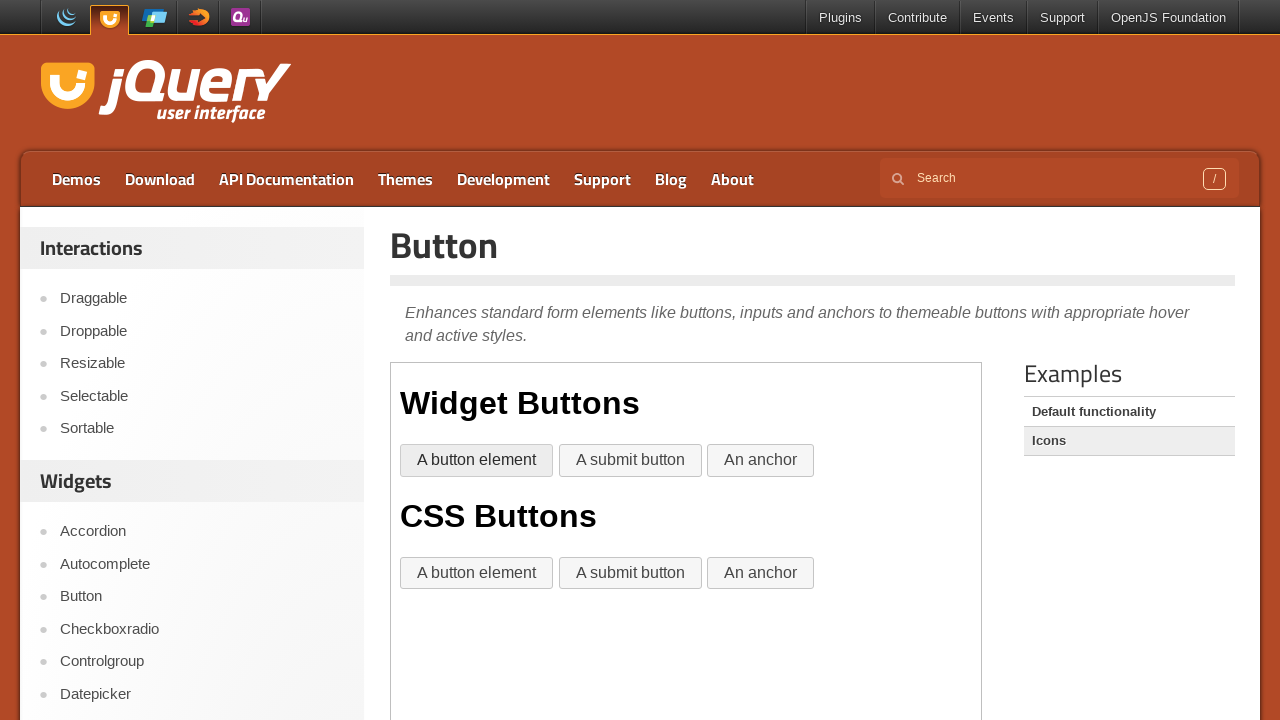

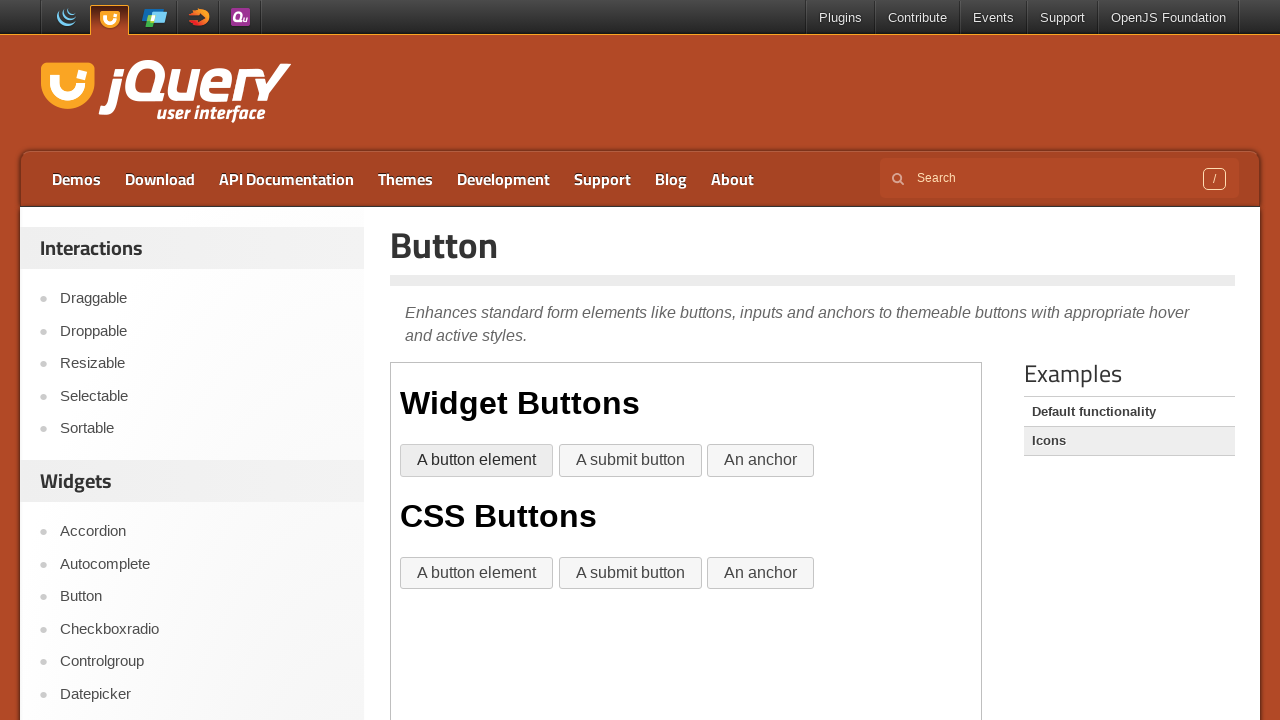